Tests browser window and tab handling by opening new tabs and windows, switching between them, and verifying navigation

Starting URL: https://demoqa.com/browser-windows

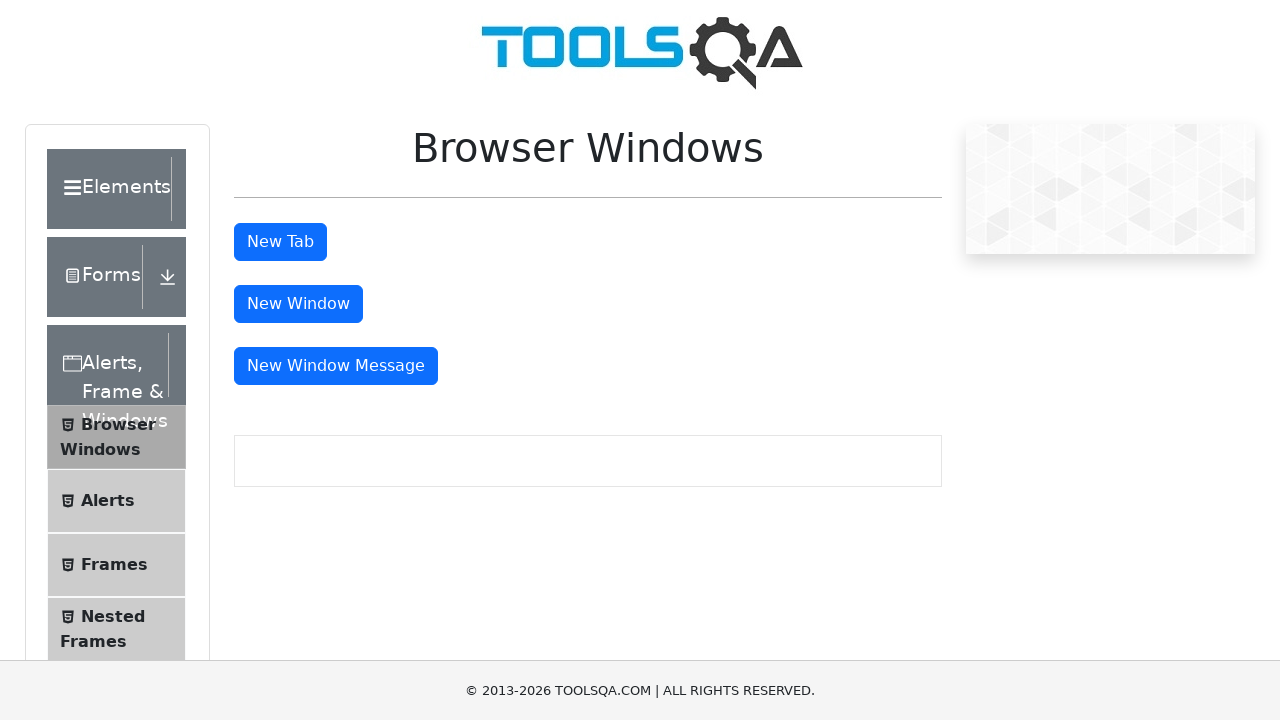

Clicked tab button to open new tab at (280, 242) on #tabButton
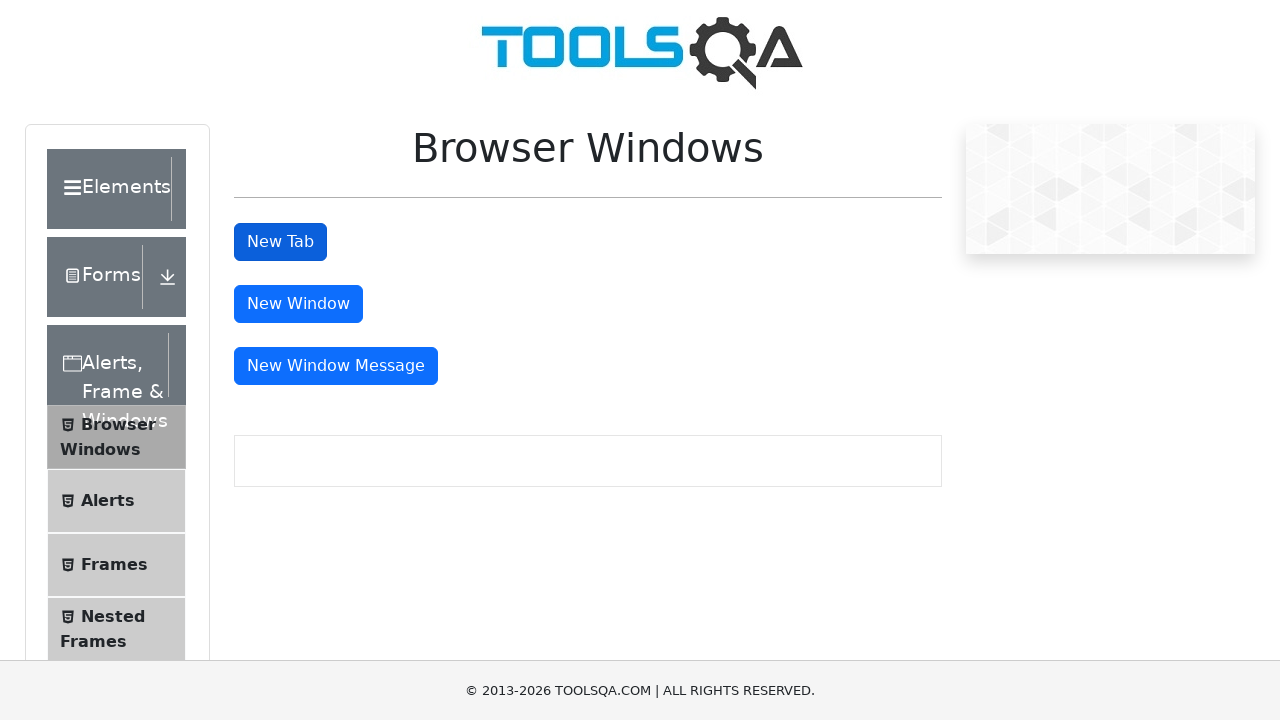

Retrieved all open pages/tabs from context
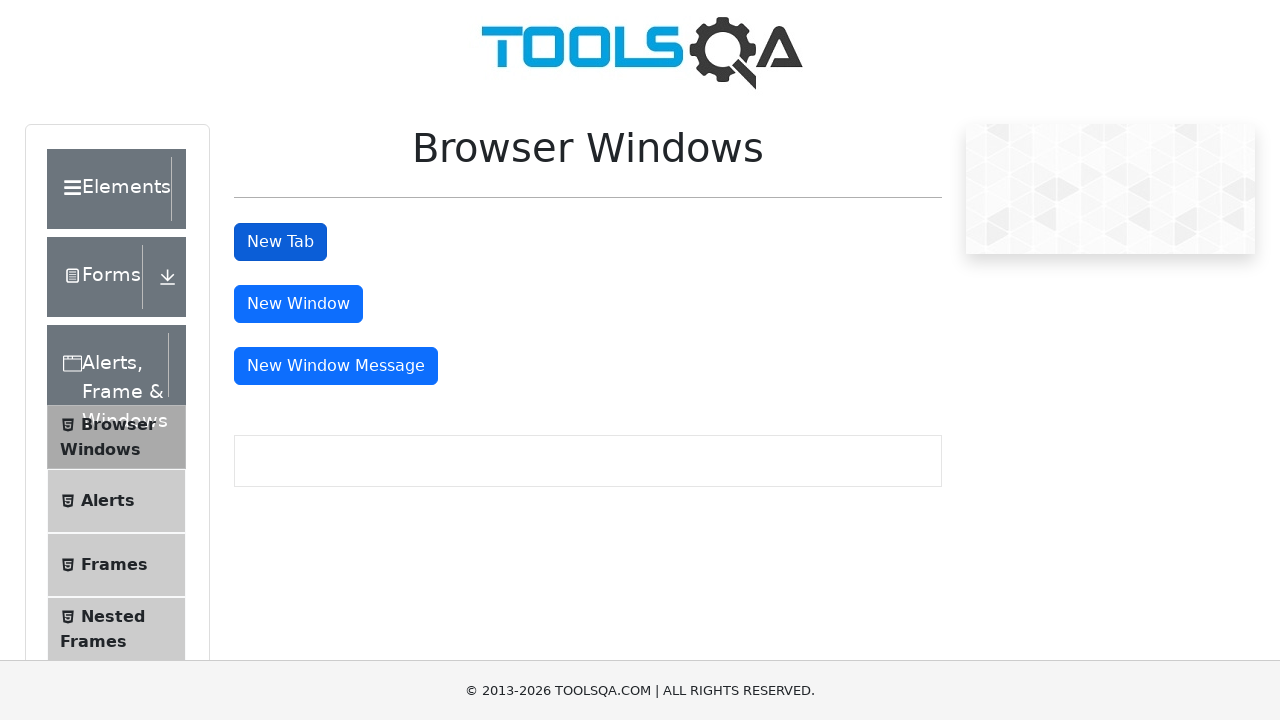

Stored references to parent page and child tab
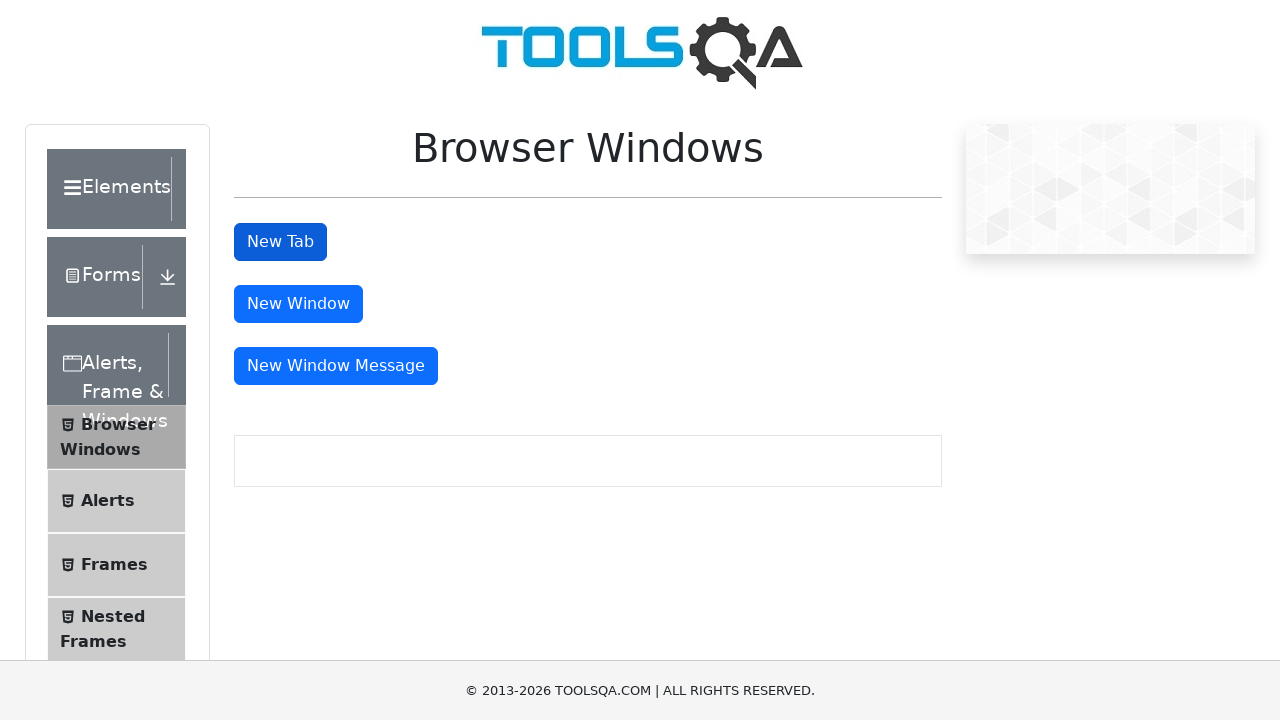

Retrieved and printed parent window title
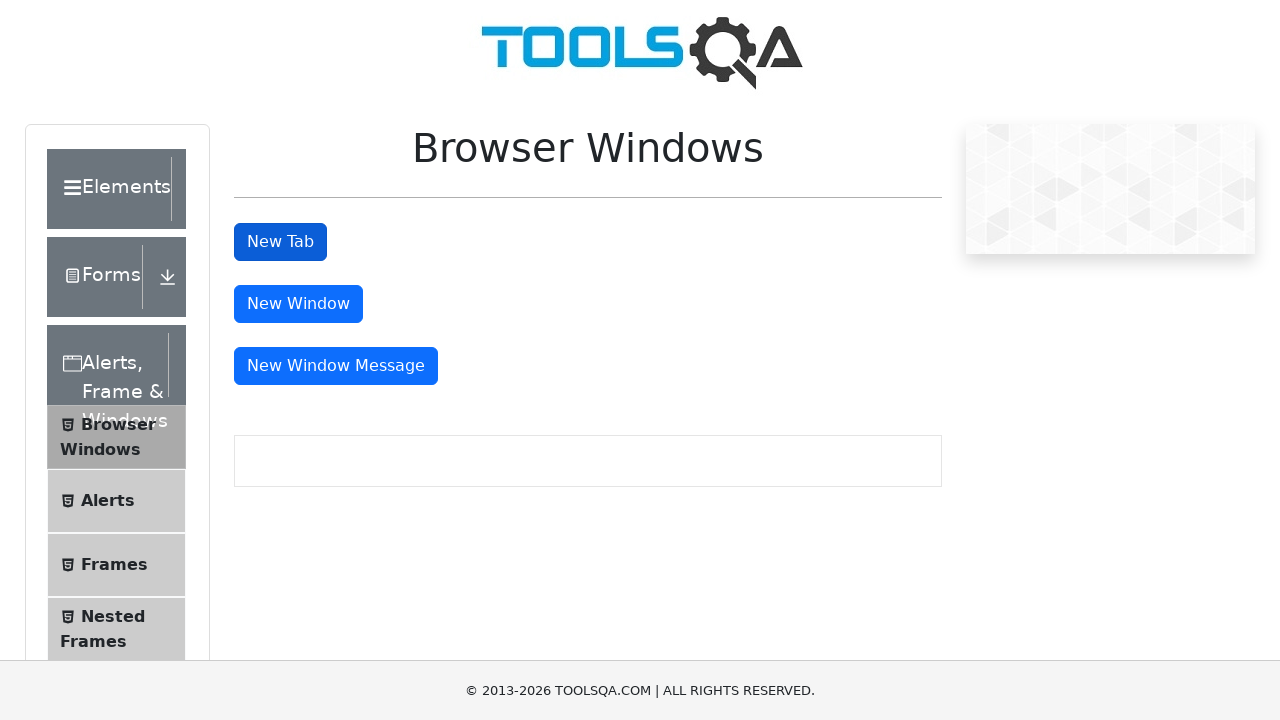

Retrieved and printed child tab URL
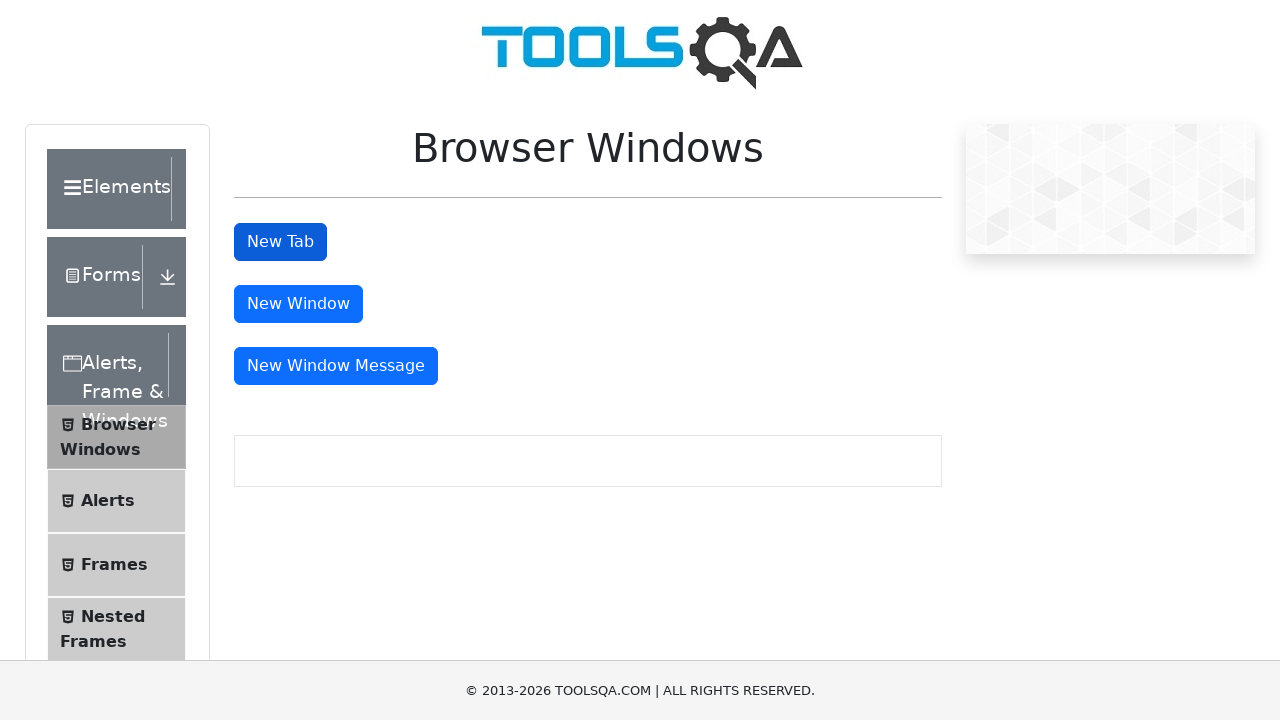

Clicked window button on parent page to open new window at (298, 304) on #windowButton
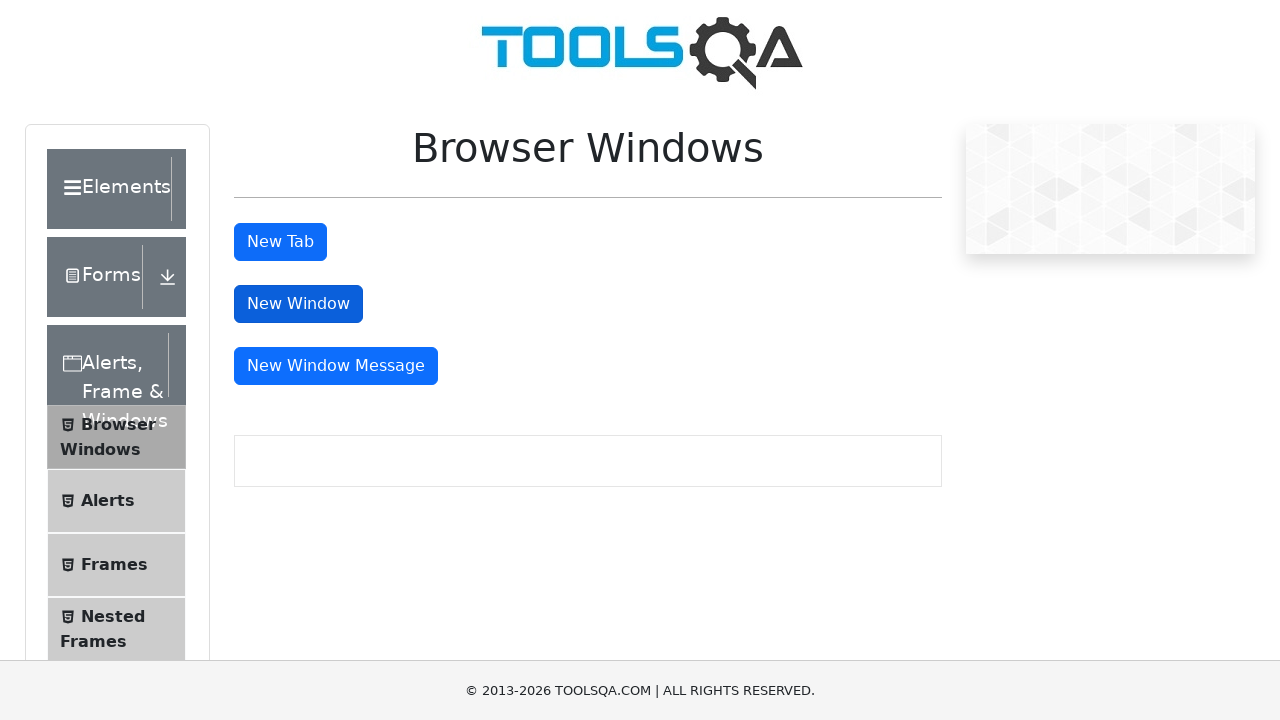

Retrieved updated list of all pages and stored reference to new window
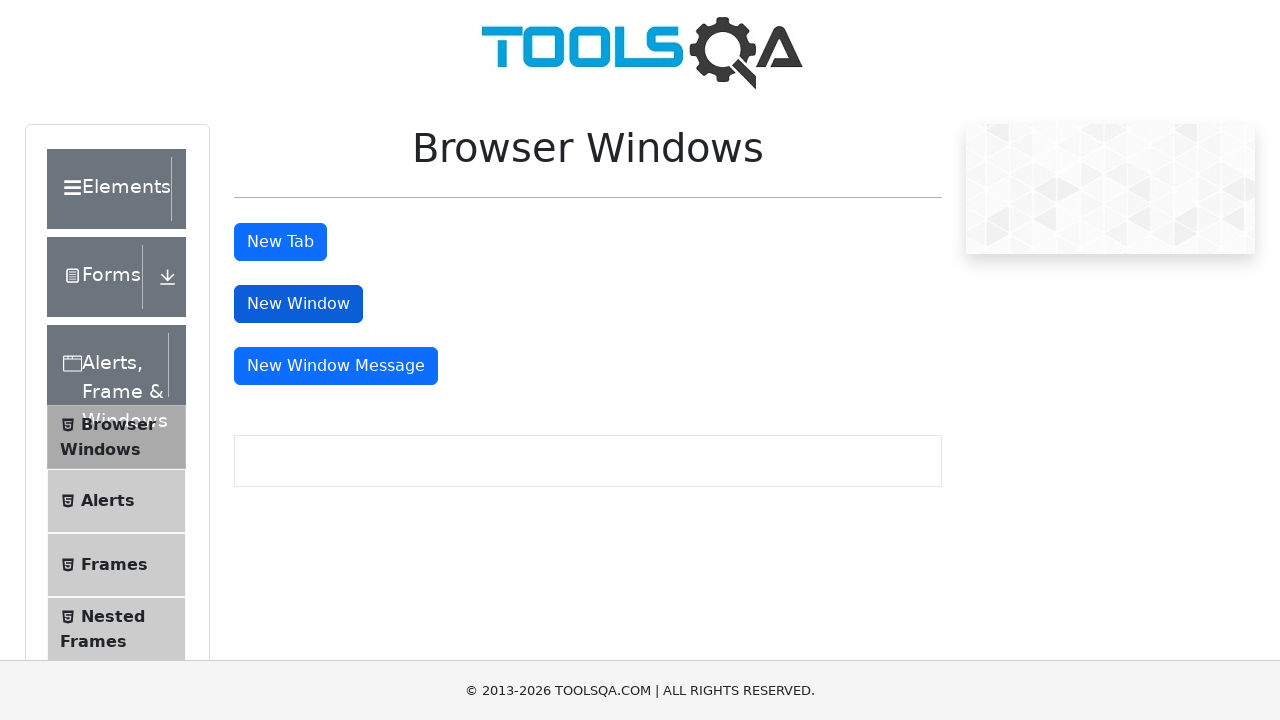

Retrieved and printed new window title
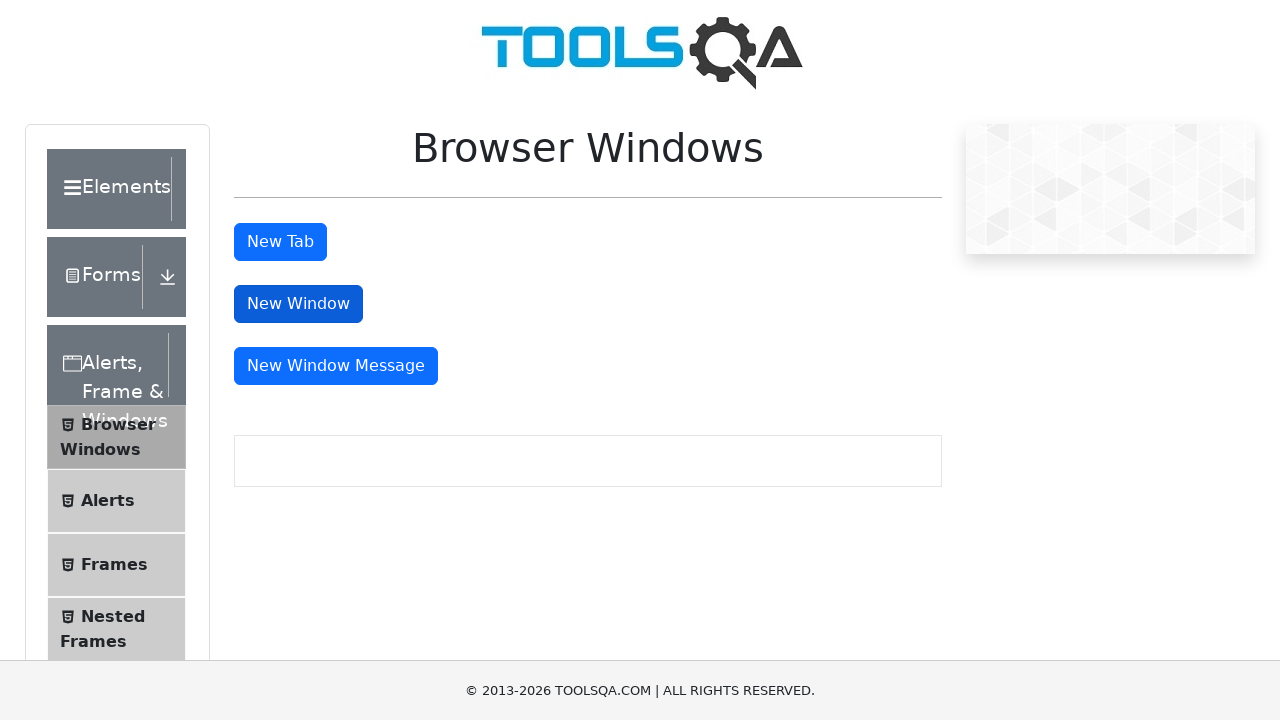

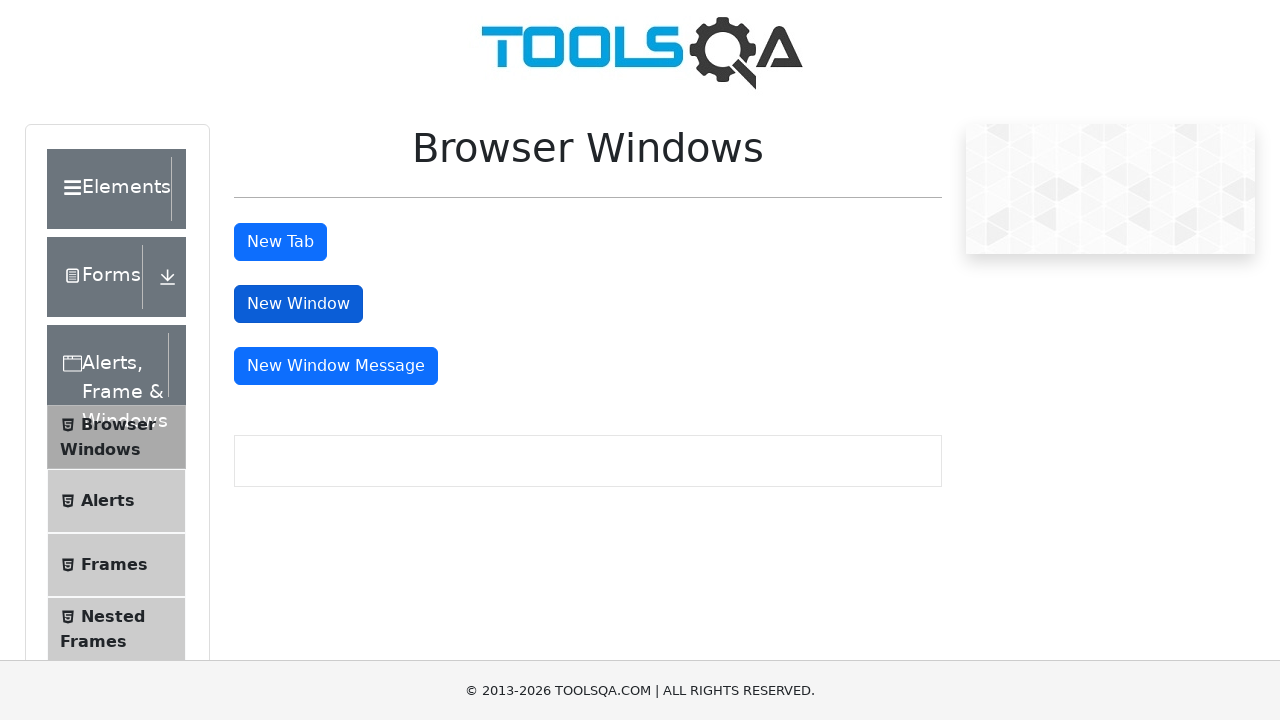